Tests marking all todo items as completed using the toggle-all checkbox

Starting URL: https://demo.playwright.dev/todomvc

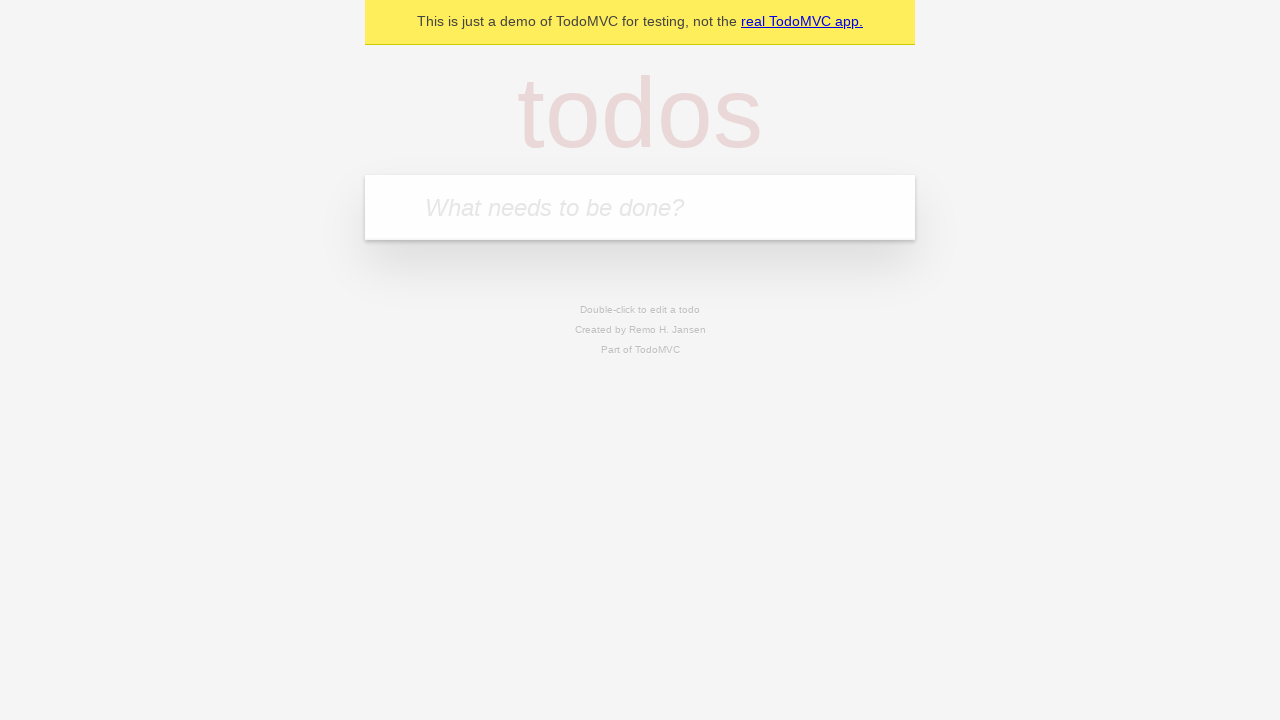

Filled new todo input with 'Book doctor appointment' on .new-todo
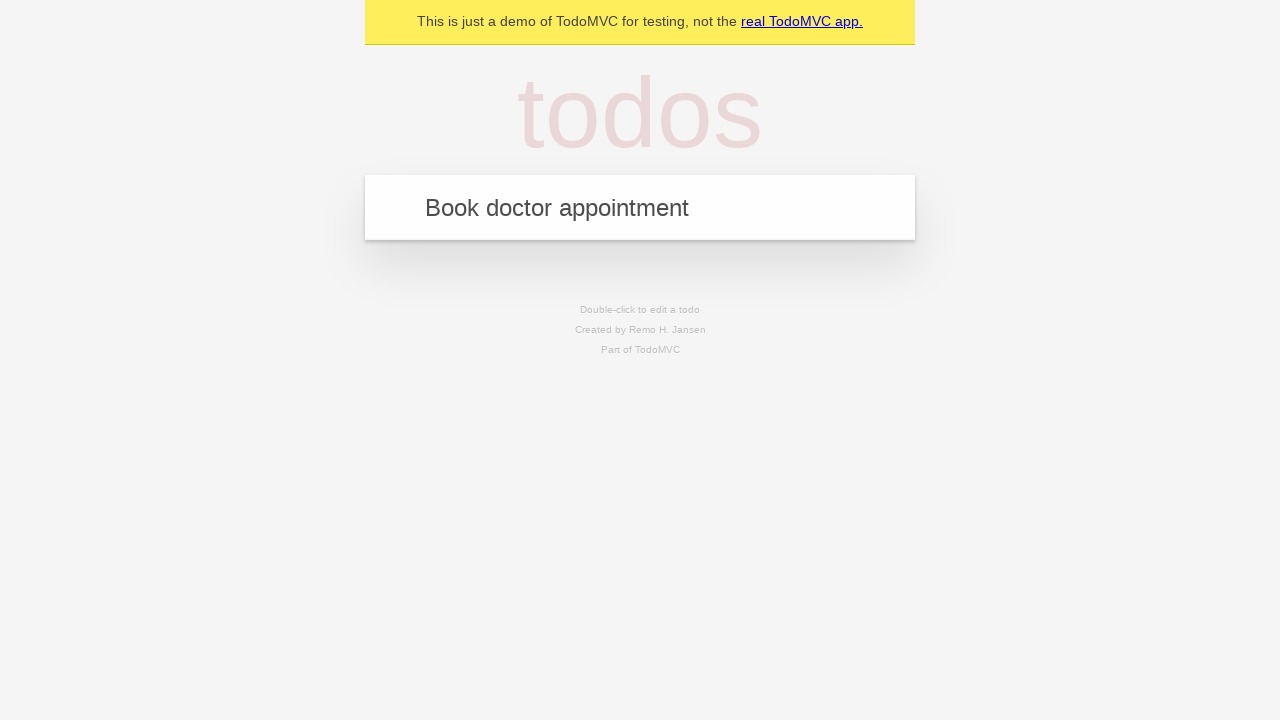

Pressed Enter to create first todo item on .new-todo
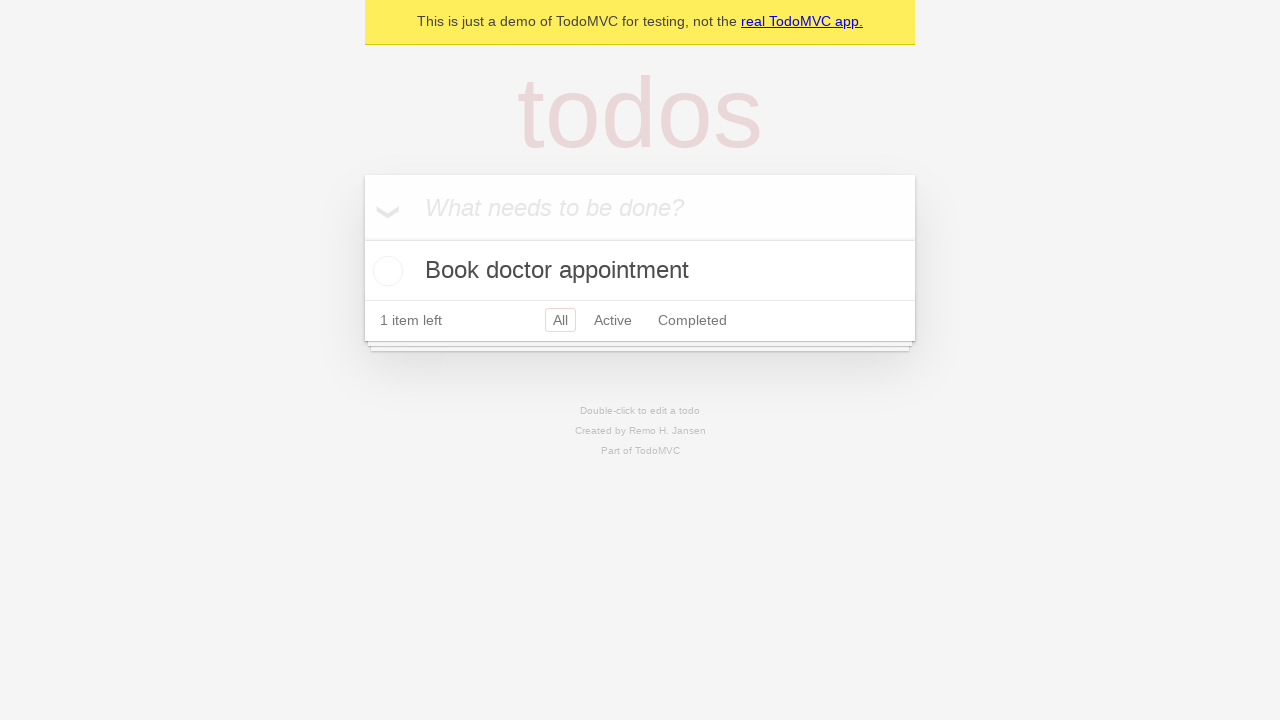

Filled new todo input with 'Buy birthday gift for Mom' on .new-todo
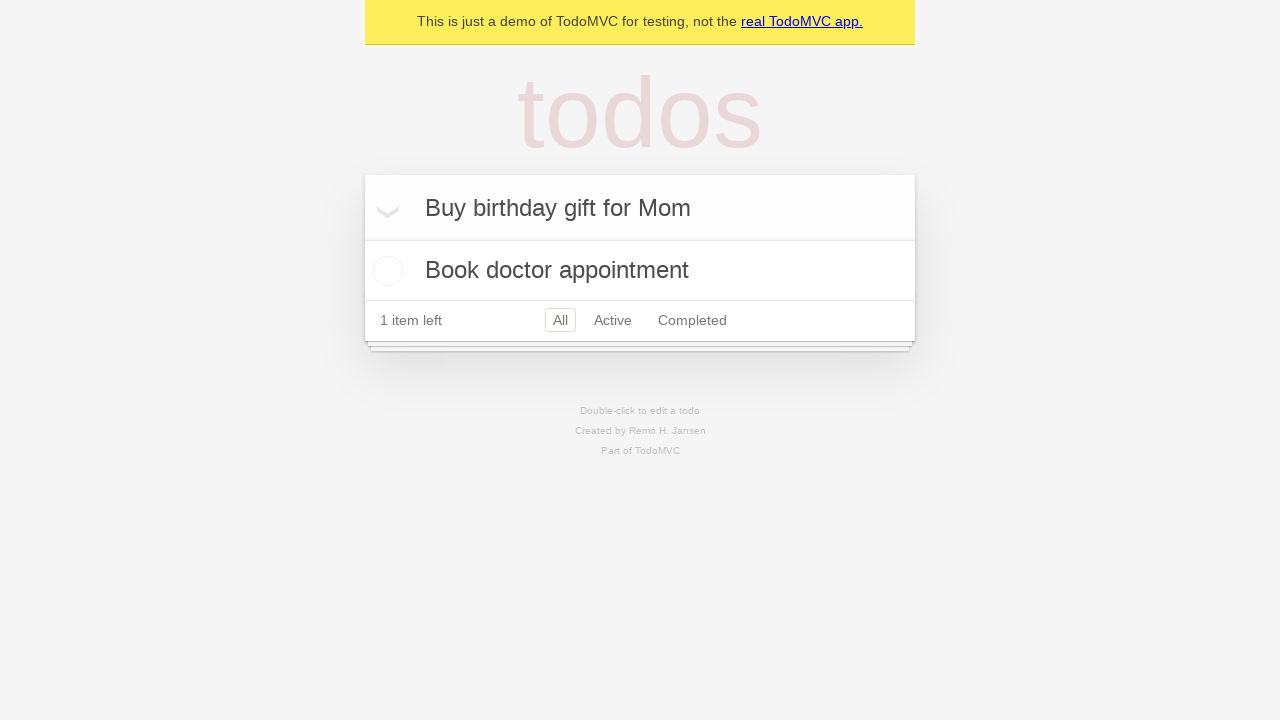

Pressed Enter to create second todo item on .new-todo
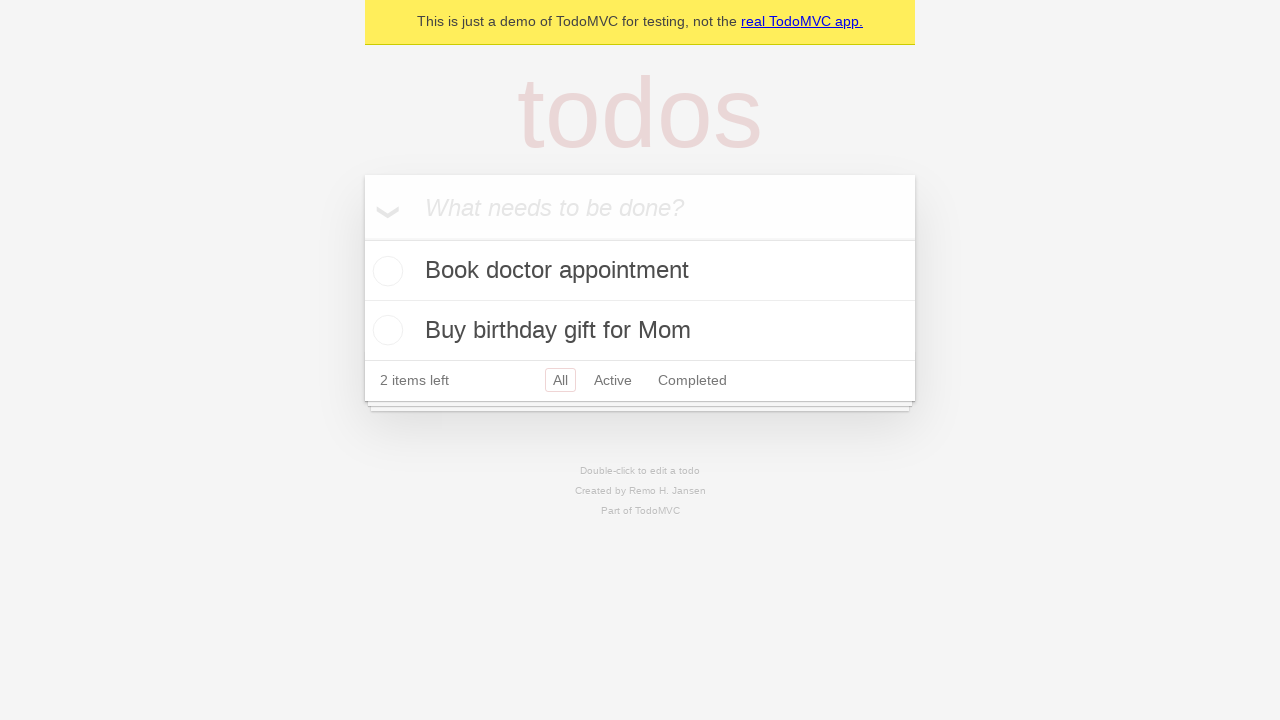

Filled new todo input with 'Find place for vacation' on .new-todo
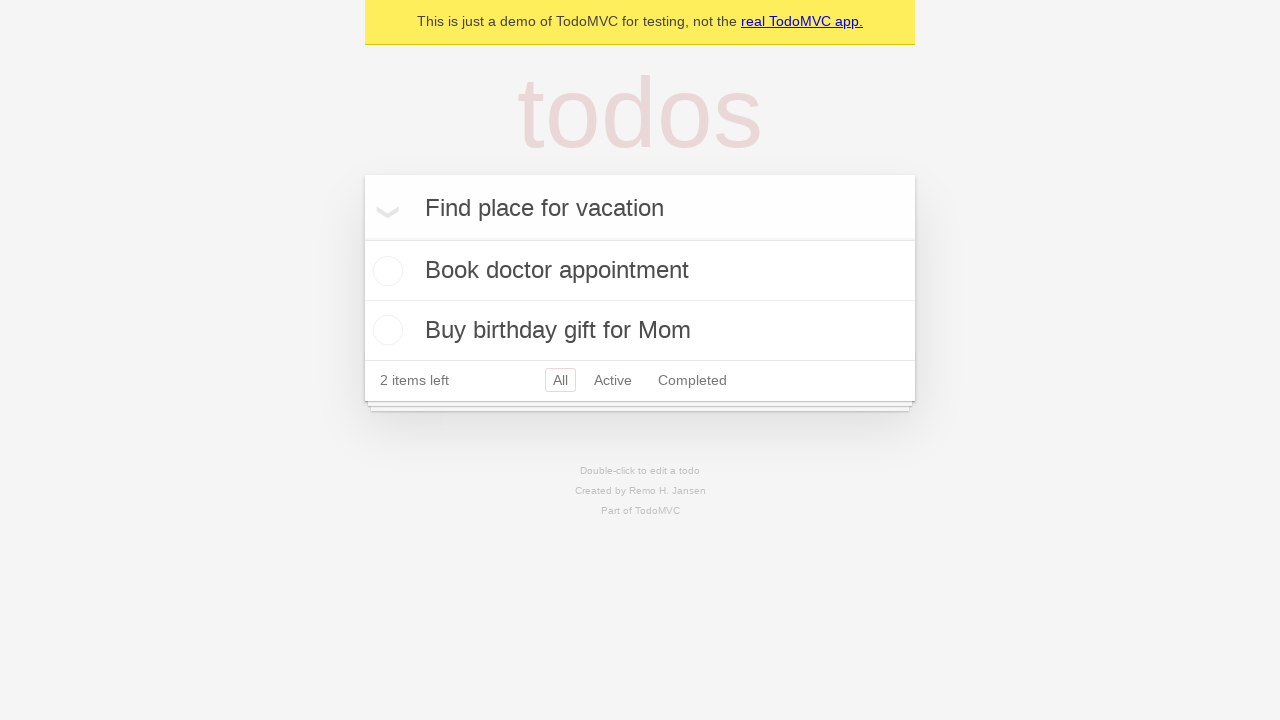

Pressed Enter to create third todo item on .new-todo
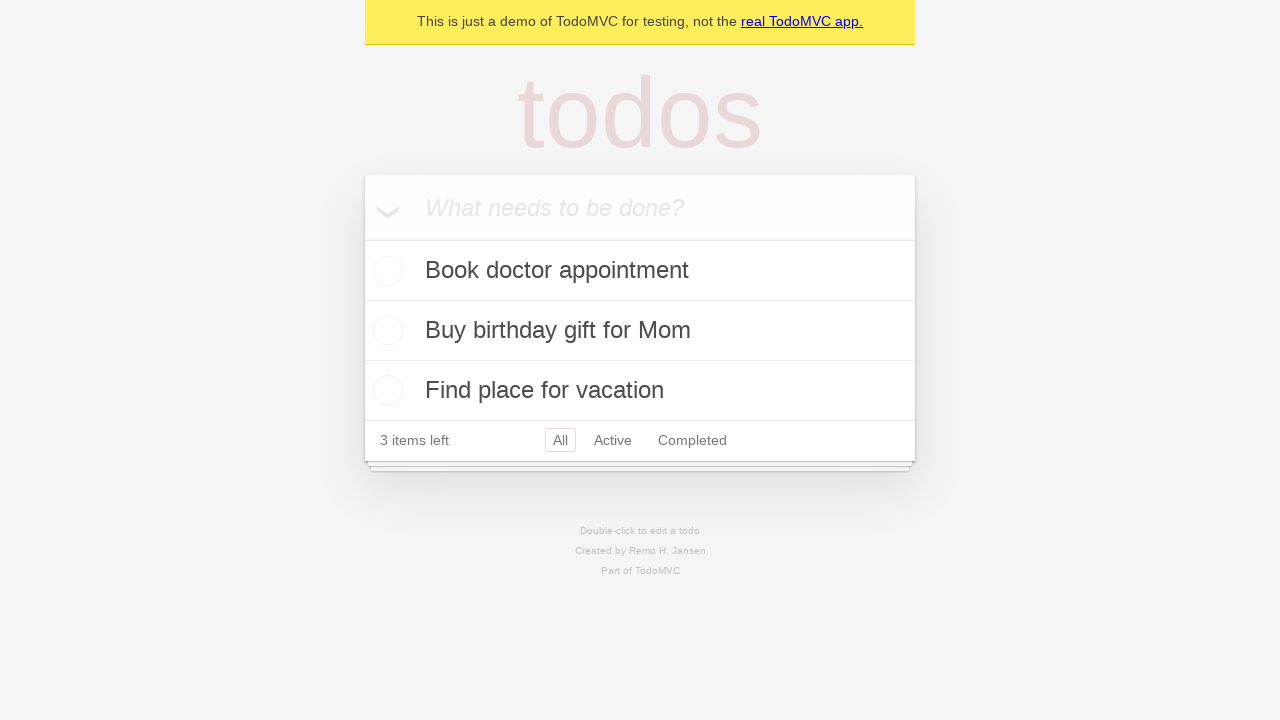

Checked toggle-all checkbox to mark all items as completed at (362, 238) on .toggle-all
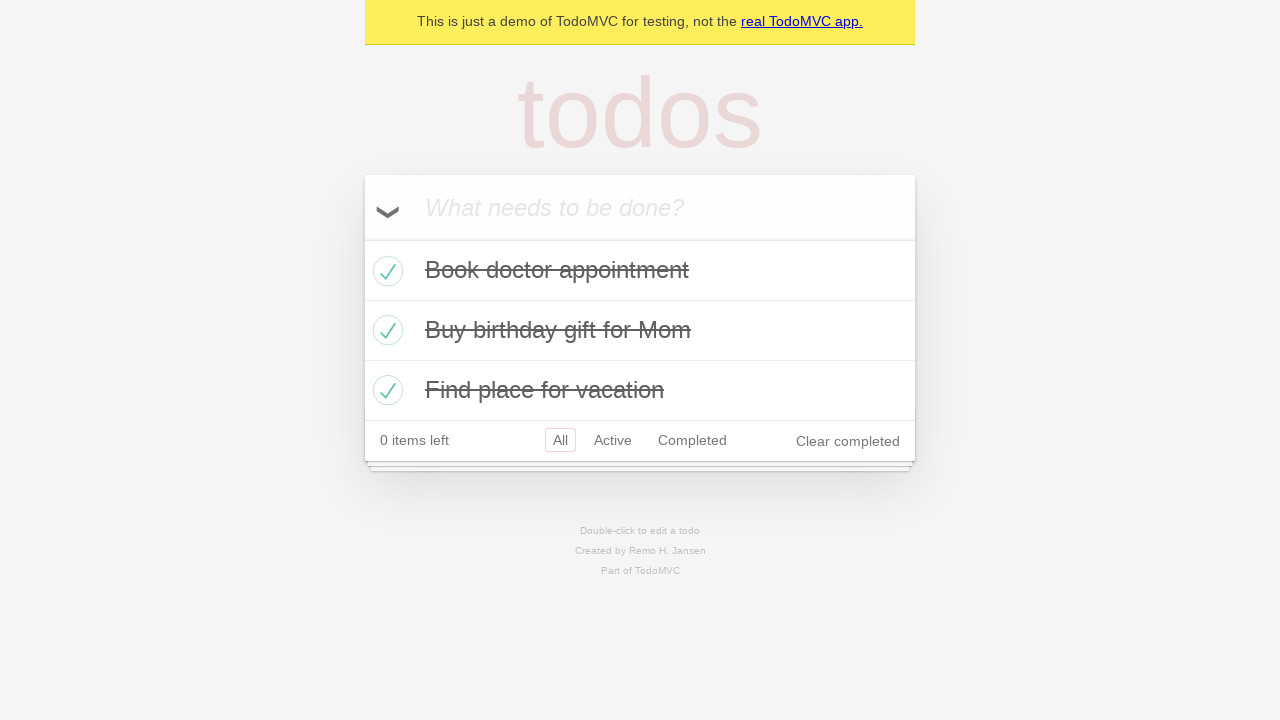

Verified todo item 1 has 'completed' class
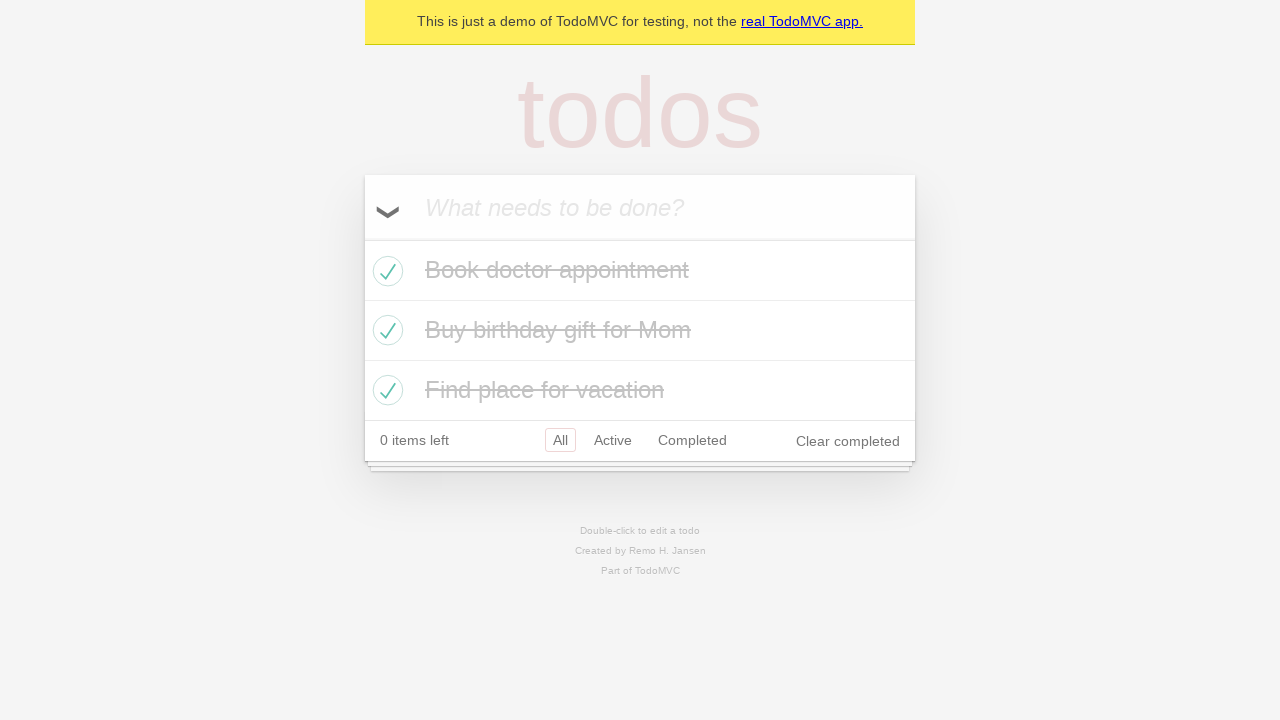

Verified todo item 2 has 'completed' class
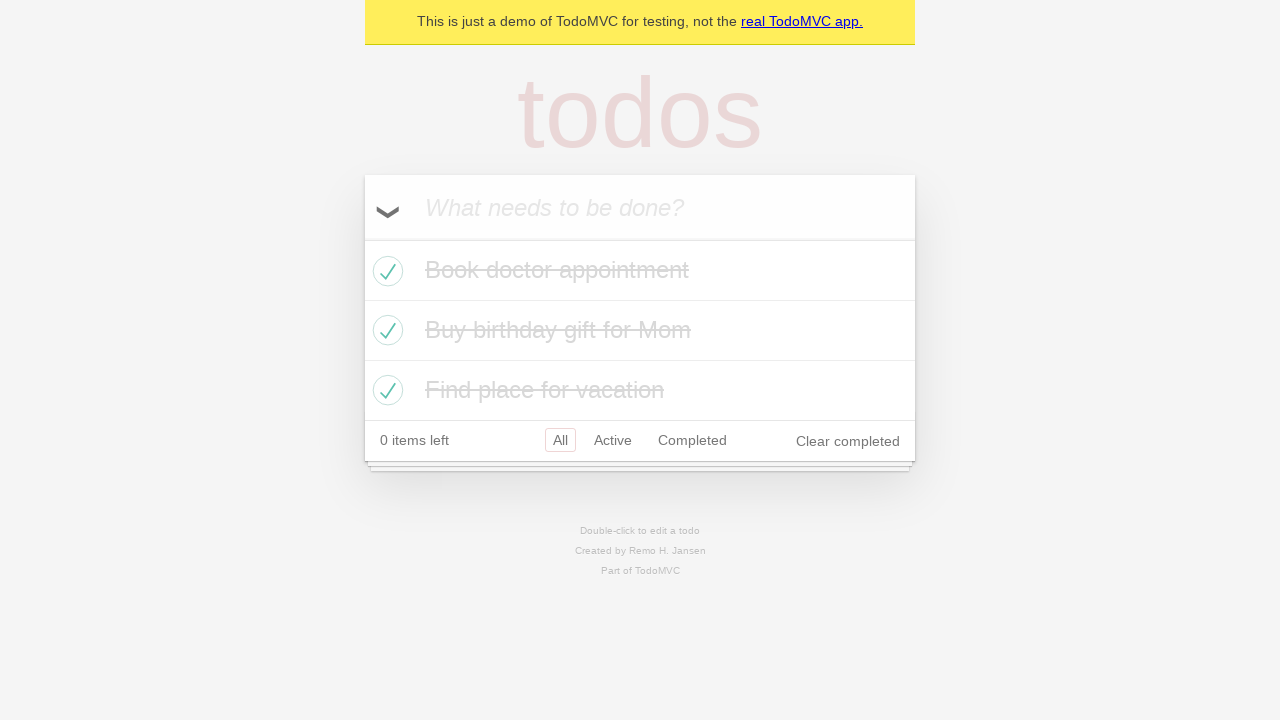

Verified todo item 3 has 'completed' class
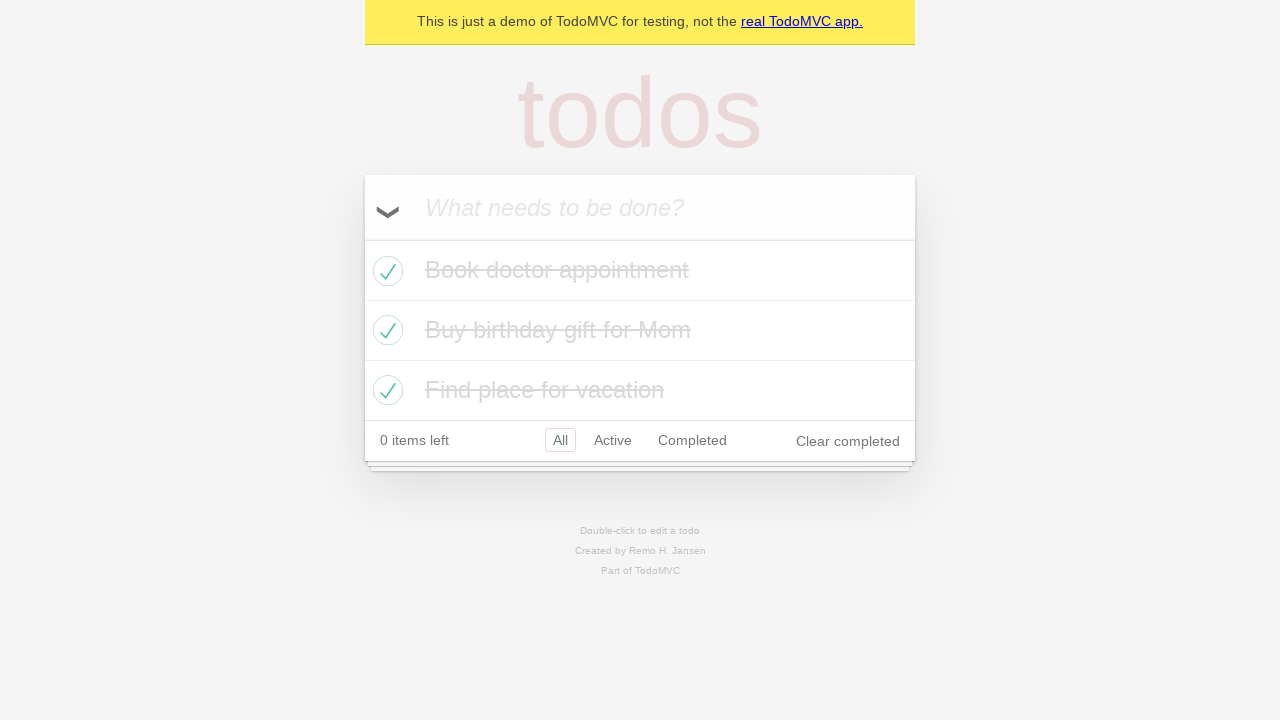

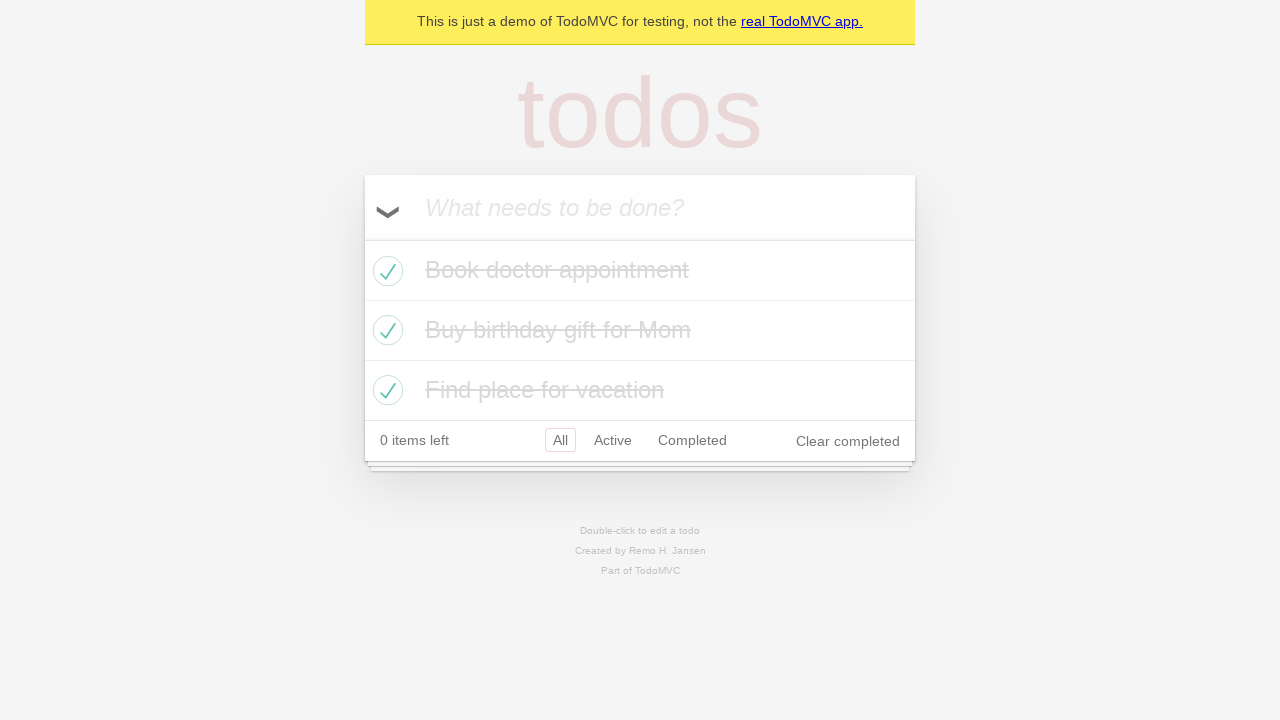